Tests keyboard actions by typing text with Shift key pressed in a first name input field

Starting URL: https://awesomeqa.com/practice.html

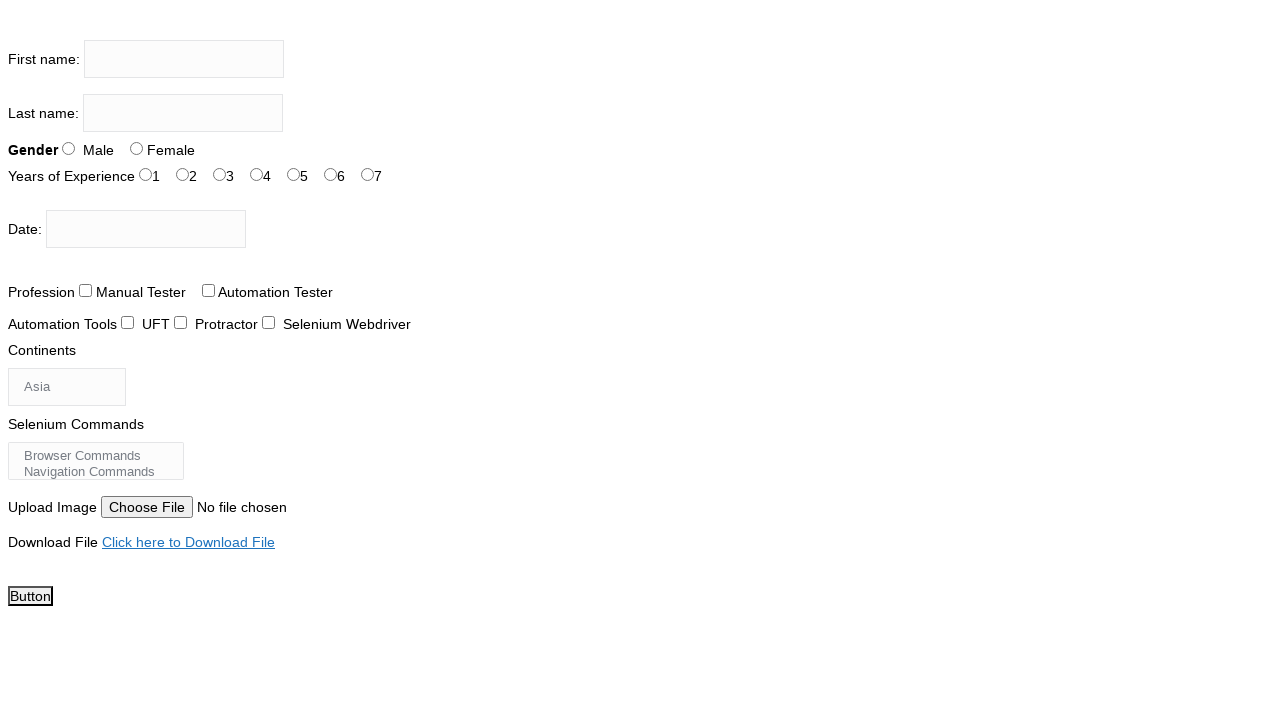

Located first name input field
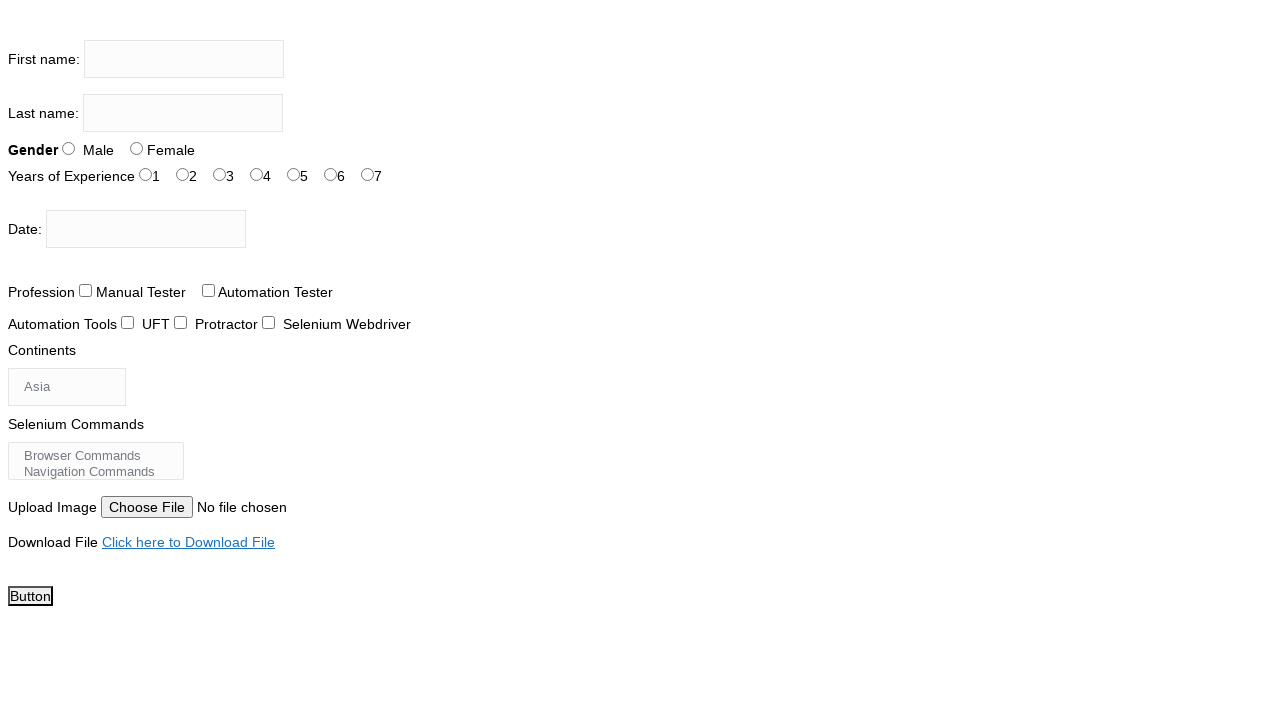

Clicked on first name input field at (184, 59) on xpath=//input[@name='firstname']
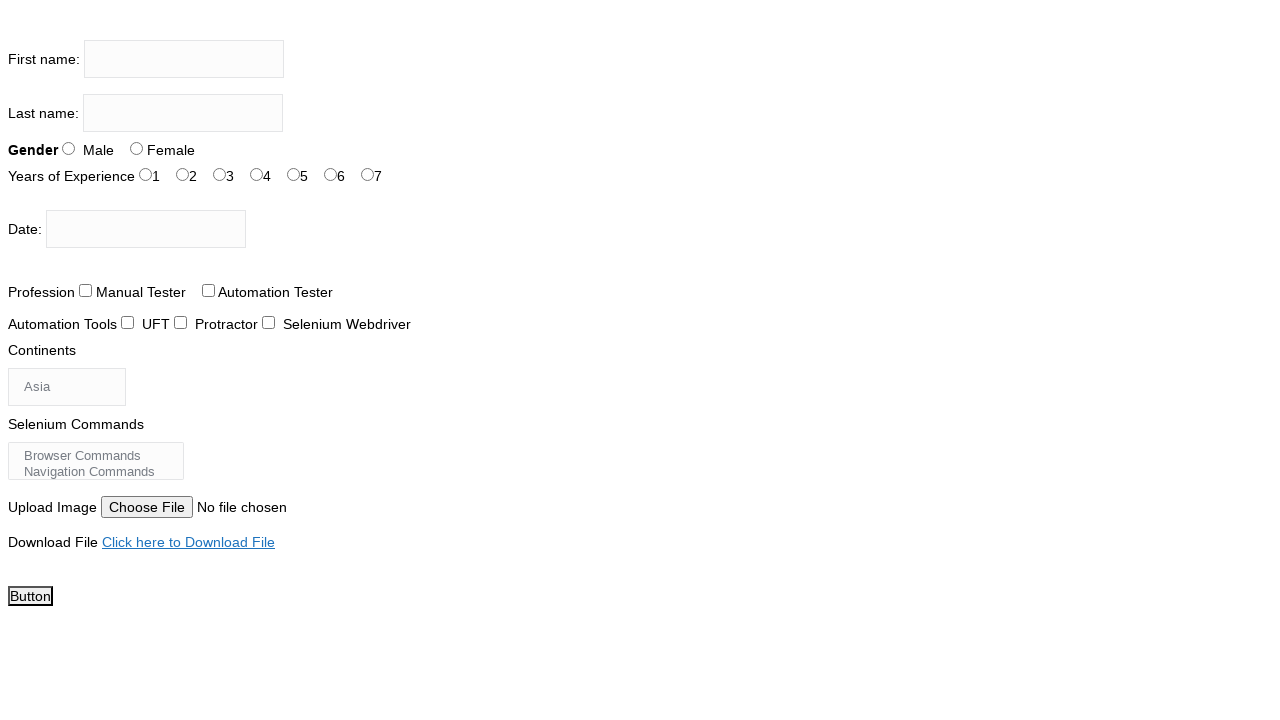

Pressed down Shift key
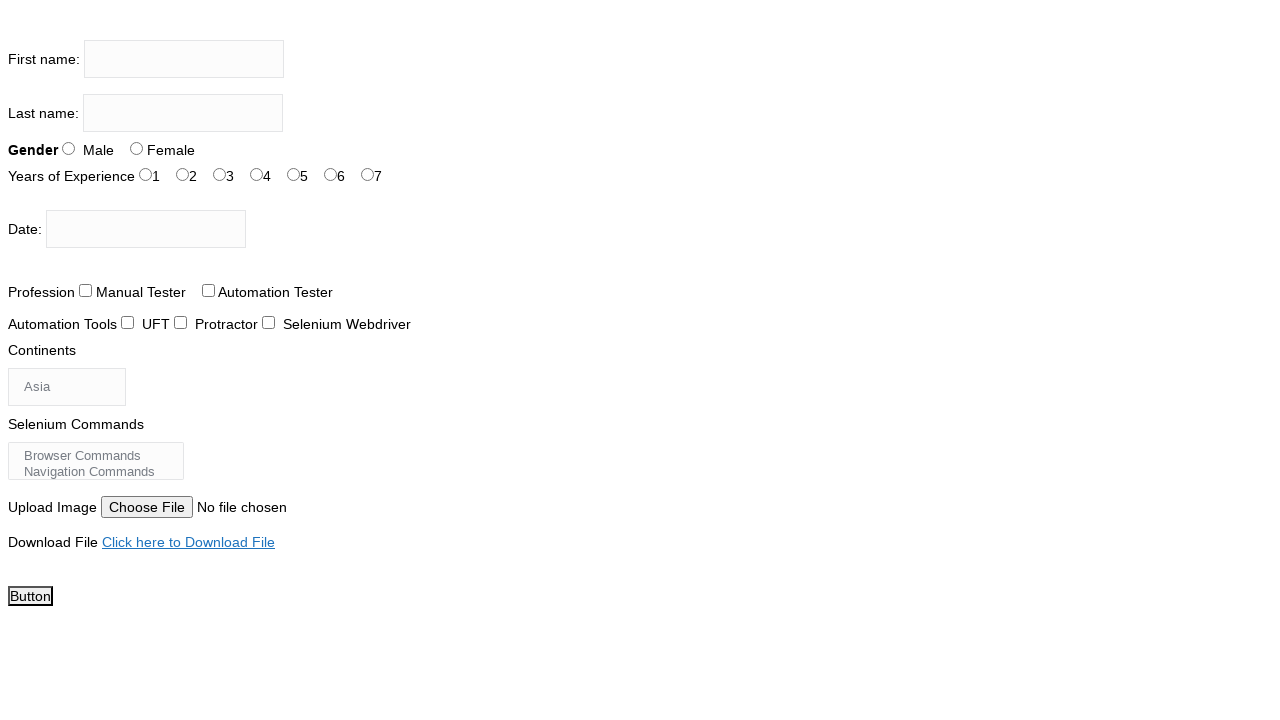

Typed 'hello how' with Shift key pressed (uppercase text)
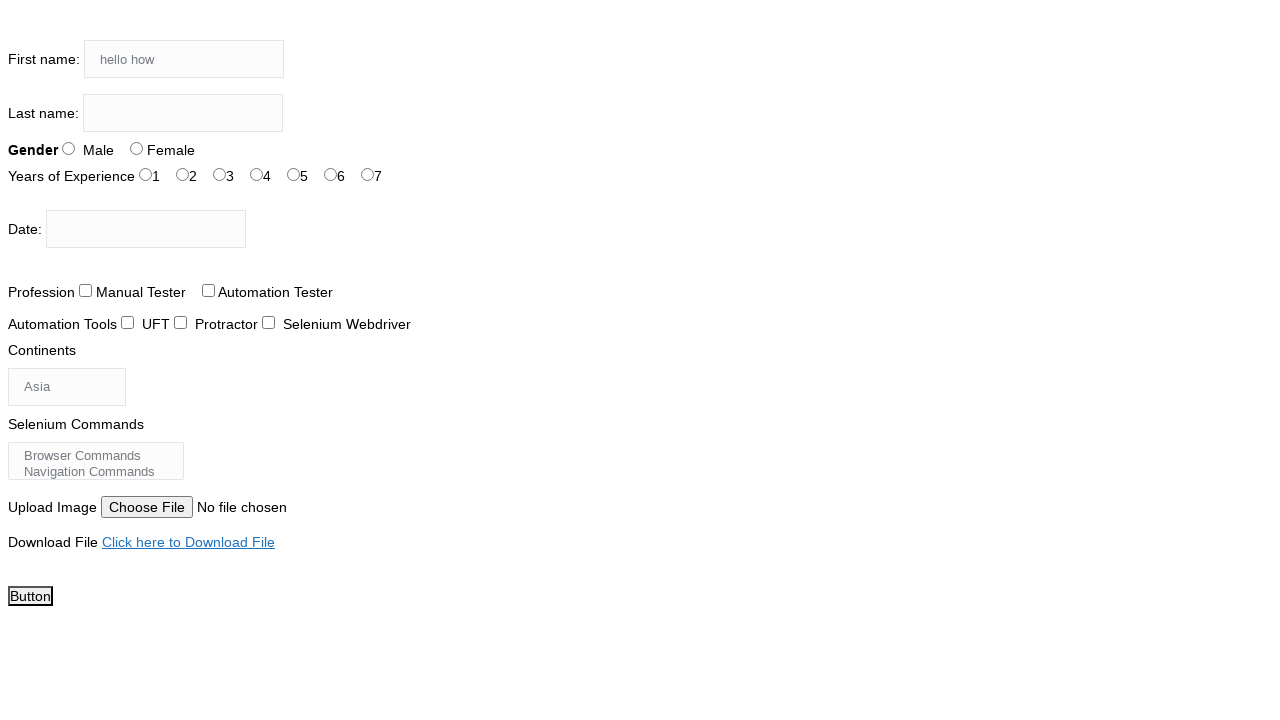

Released Shift key
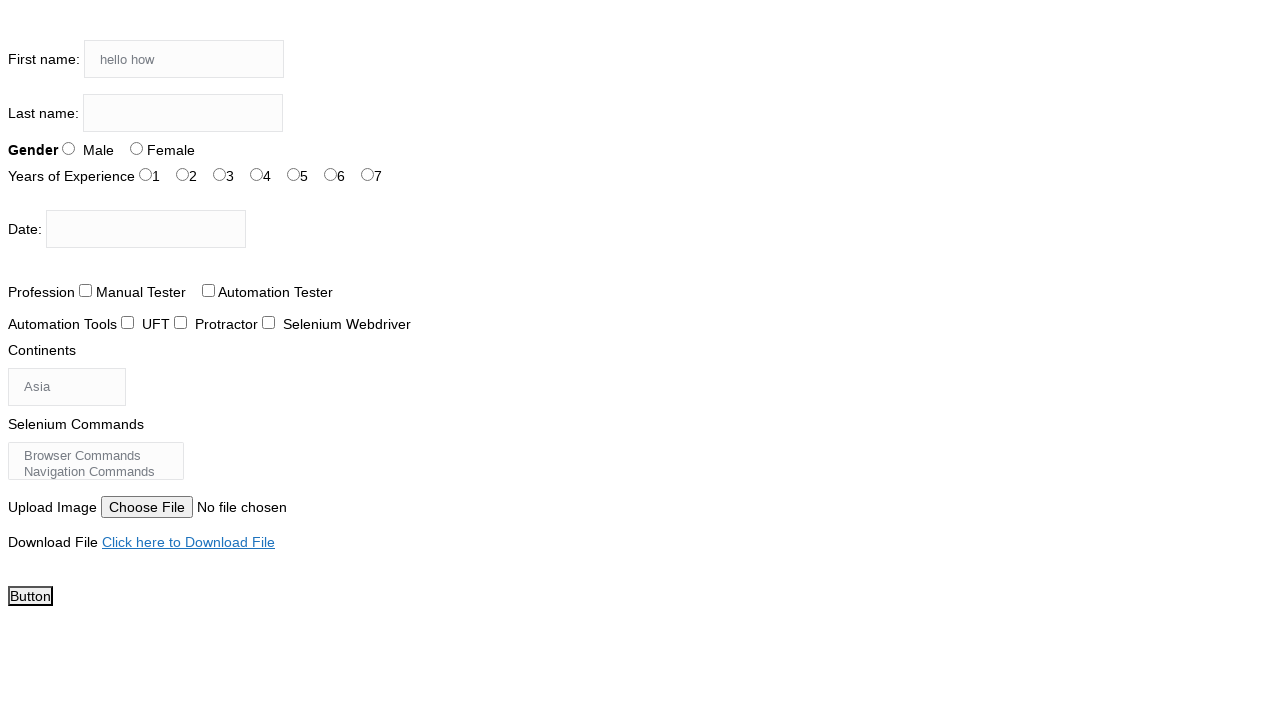

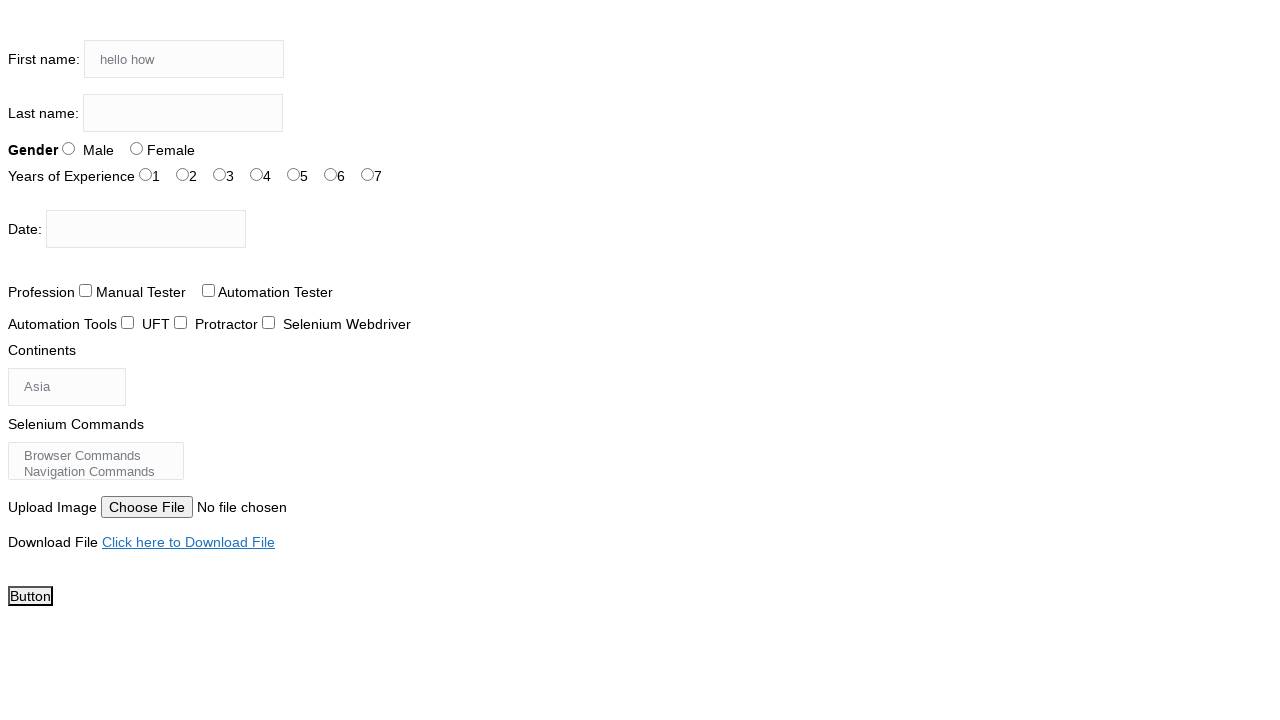